Fills out a comprehensive registration form including personal details, skills, languages, and date of birth using keyboard navigation and various form controls

Starting URL: https://demo.automationtesting.in/Register.html

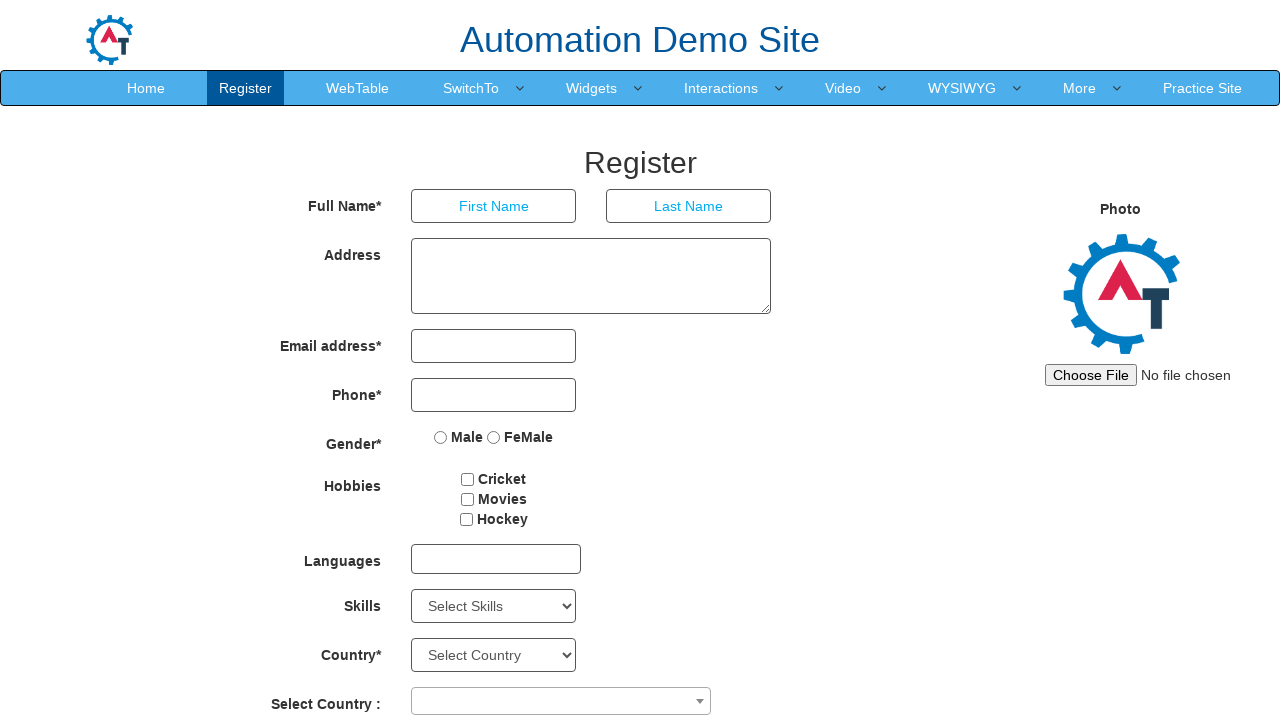

Refreshed page using Ctrl+R keyboard shortcut
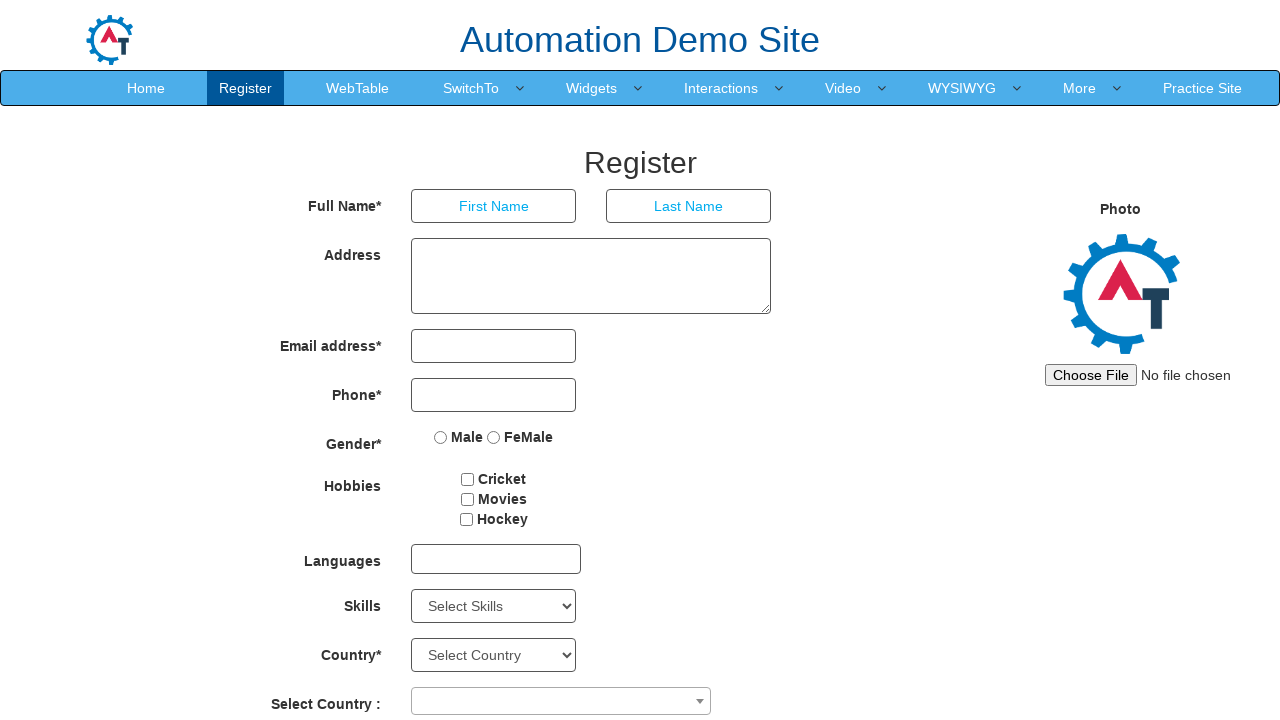

Filled first name field with 'Namdev' on input[placeholder='First Name']
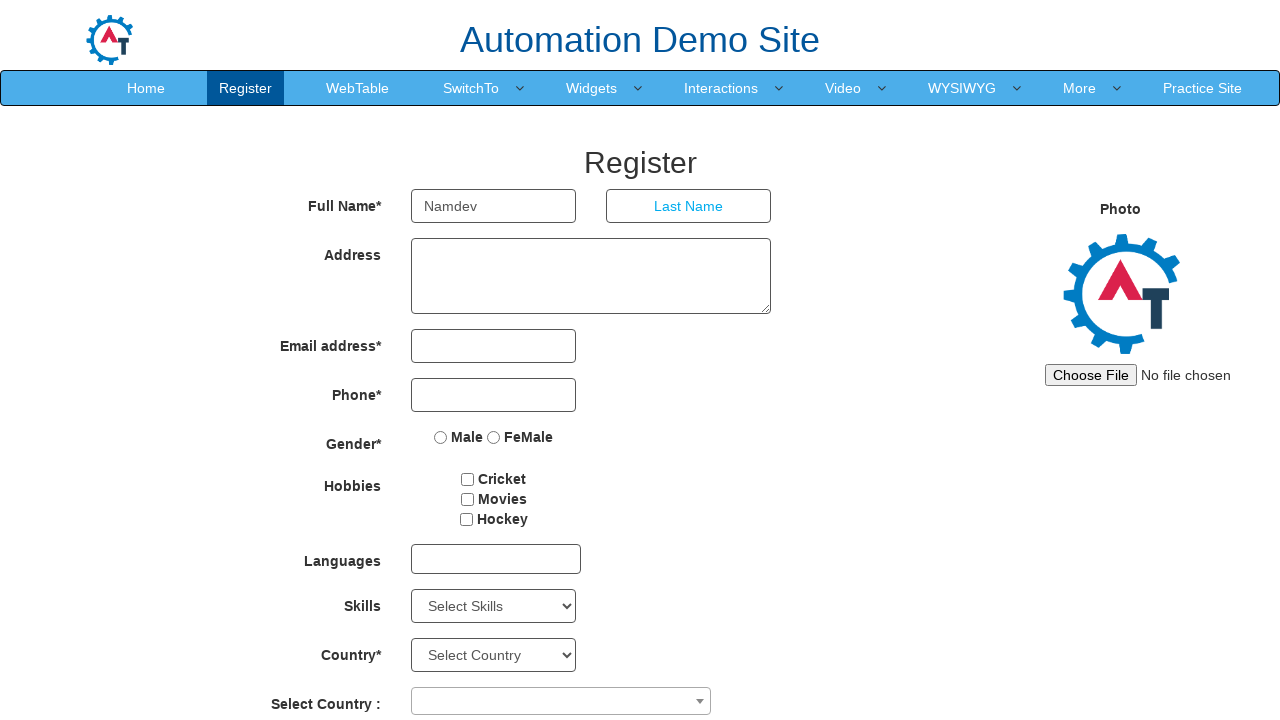

Pressed Tab to navigate to next field
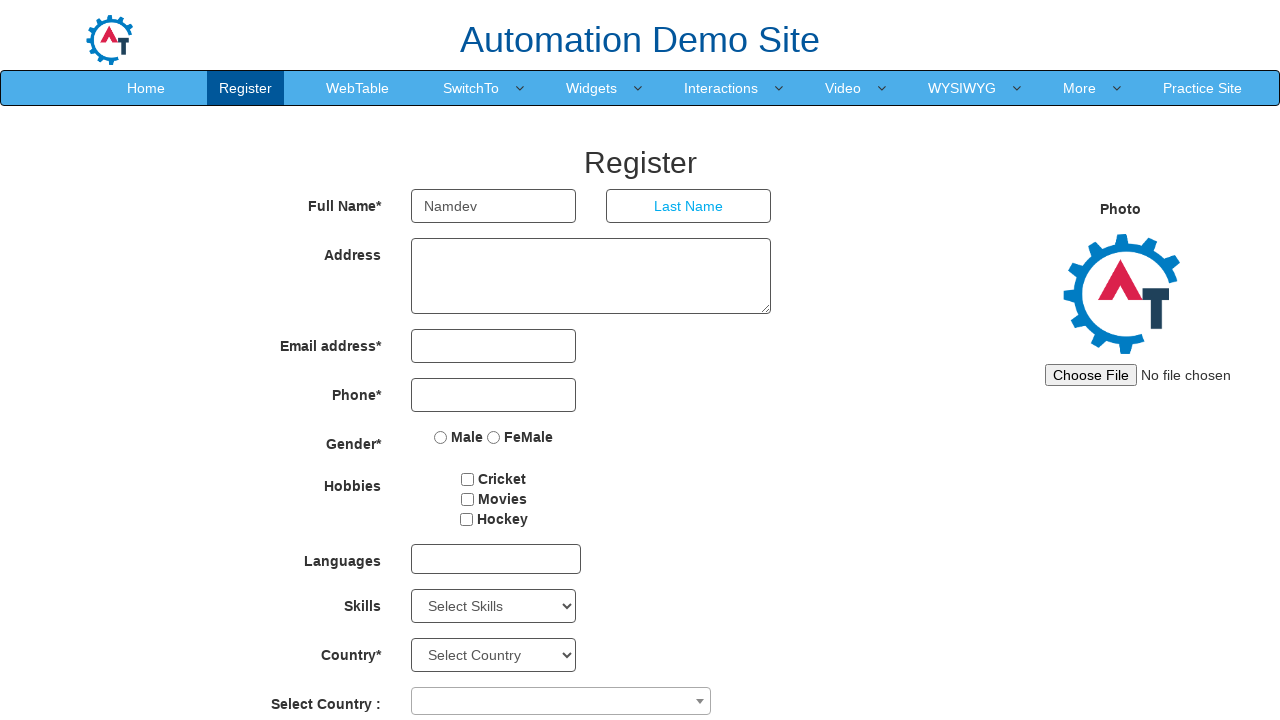

Filled last name field with 'Tarange' on input[placeholder='Last Name']
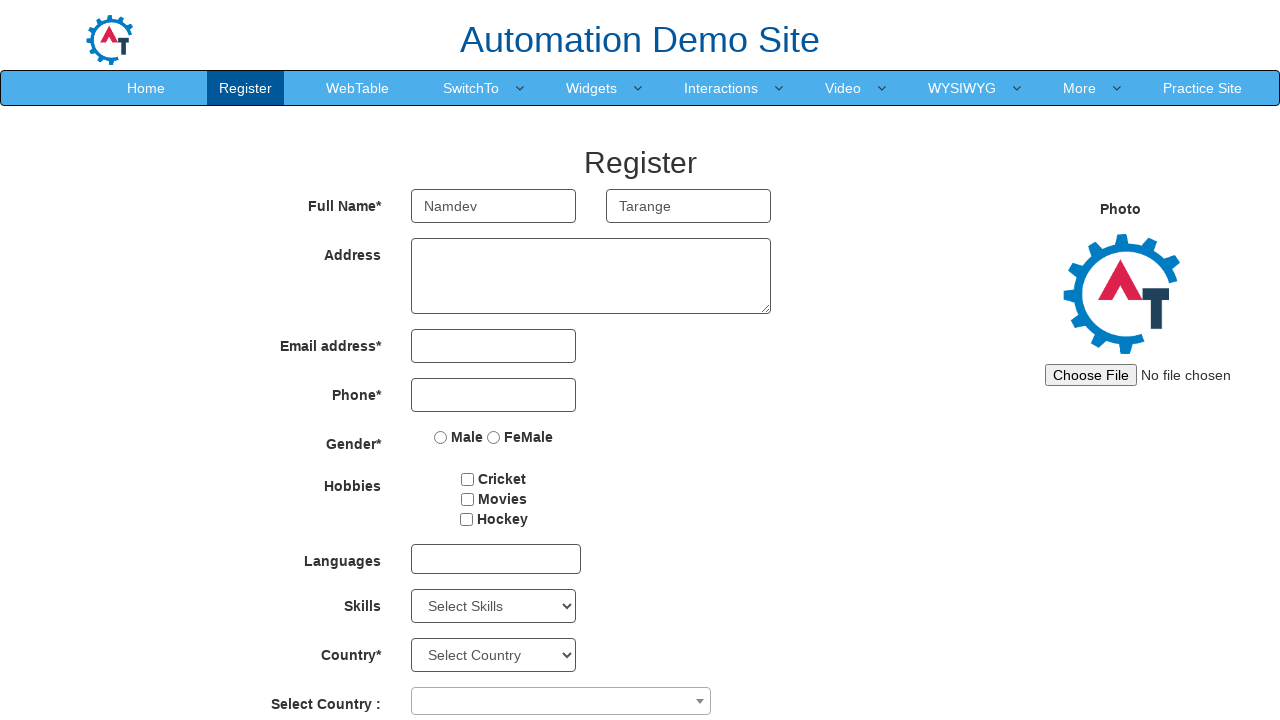

Pressed Tab to navigate to next field
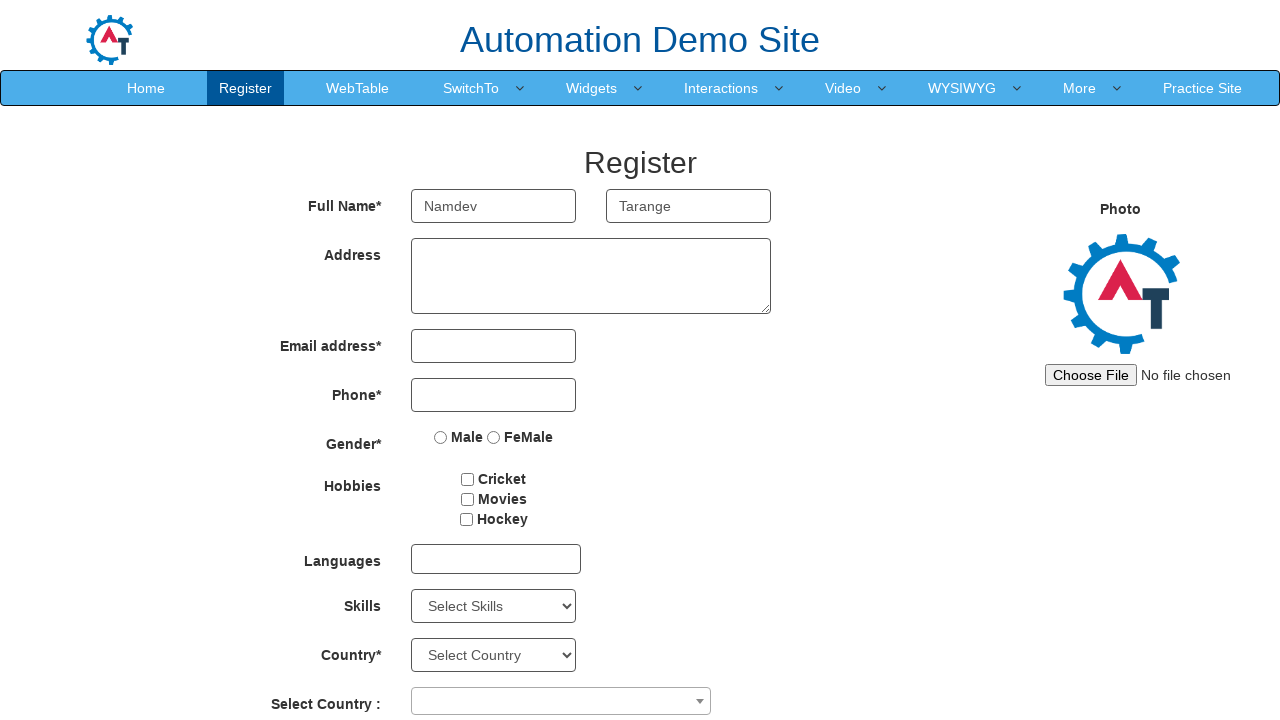

Filled address field with 'Pune 413114' on textarea[rows='3']
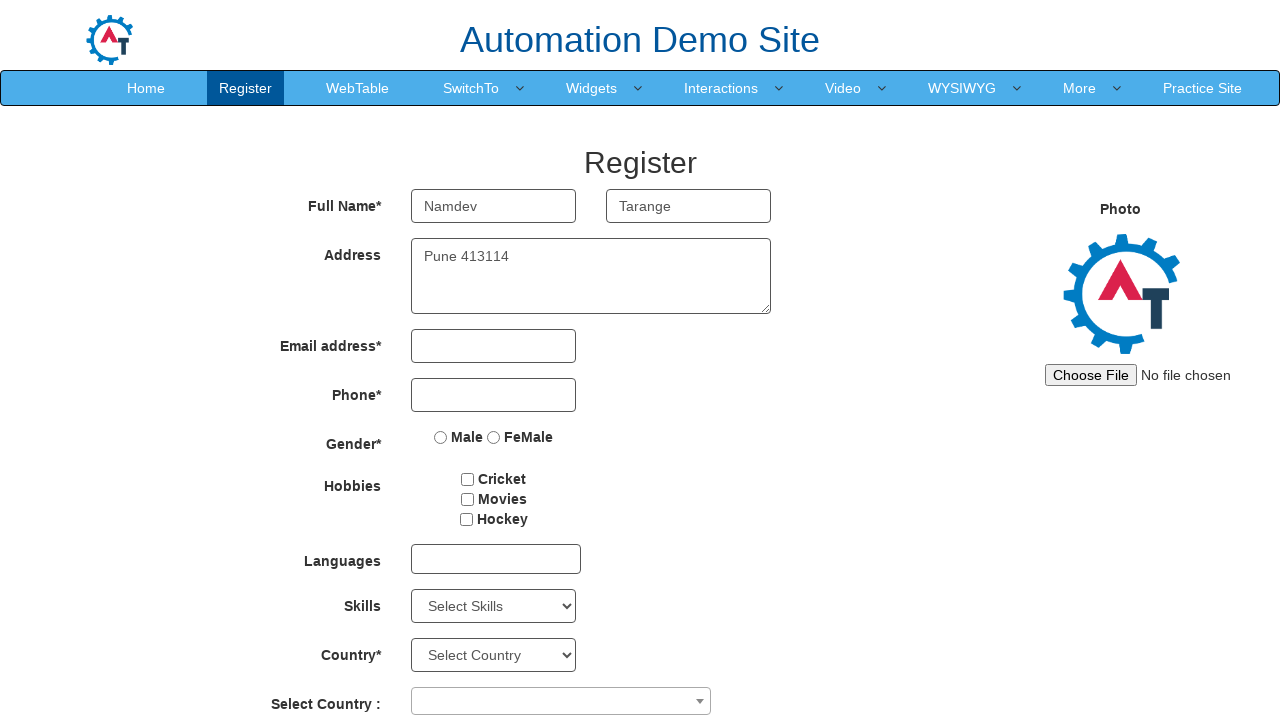

Pressed Tab to navigate to next field
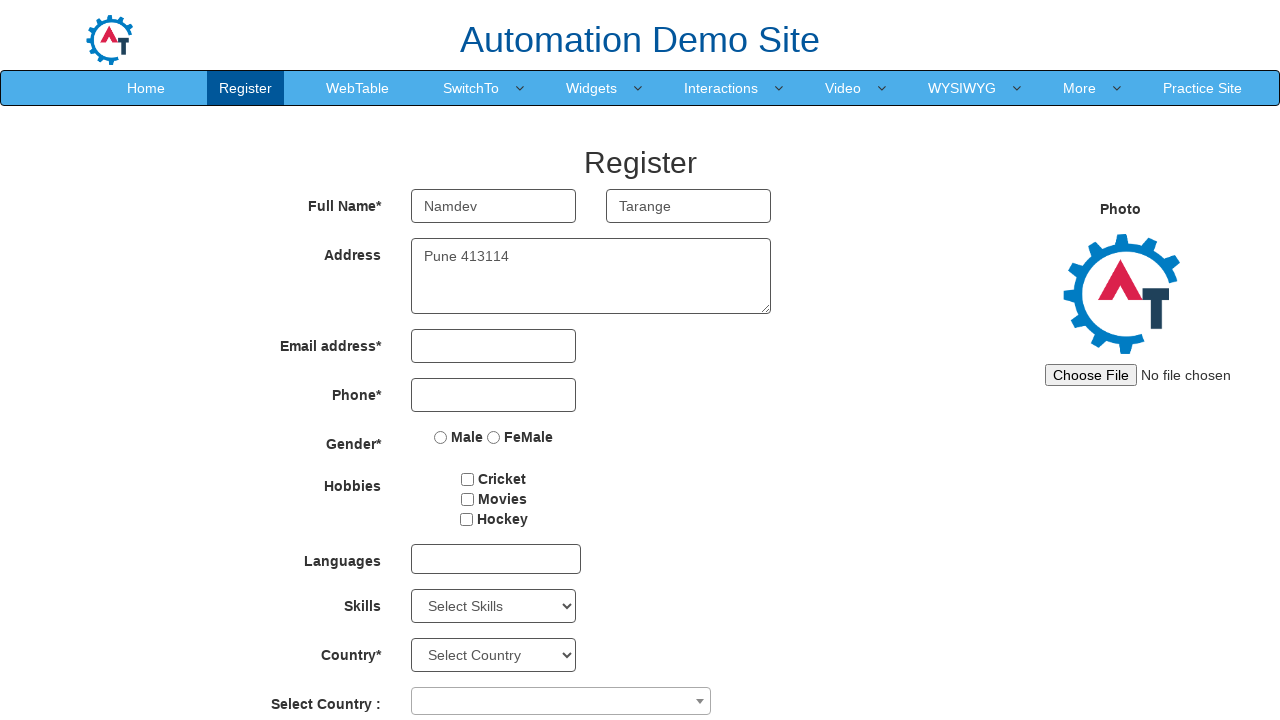

Filled email field with 'namdevtarange2020@gmail.com' on input[type='email']
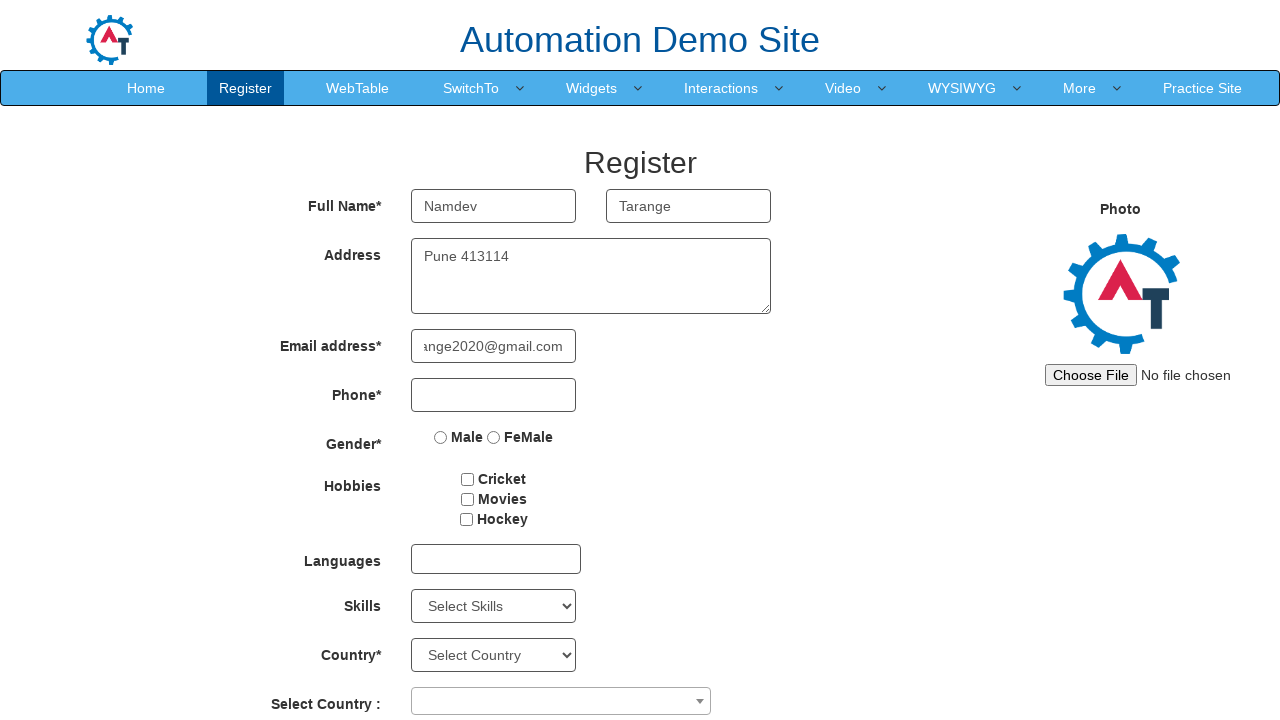

Pressed Tab to navigate to next field
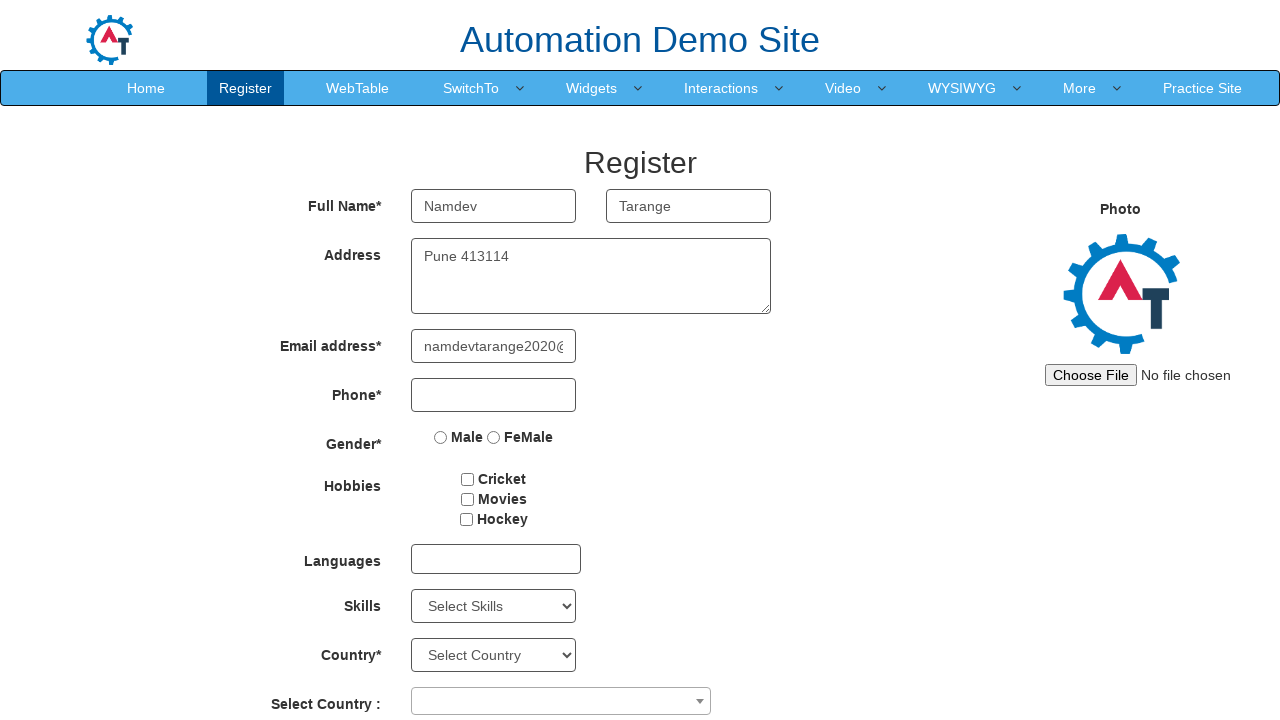

Filled phone number field with '9970342871' on input[type='tel']
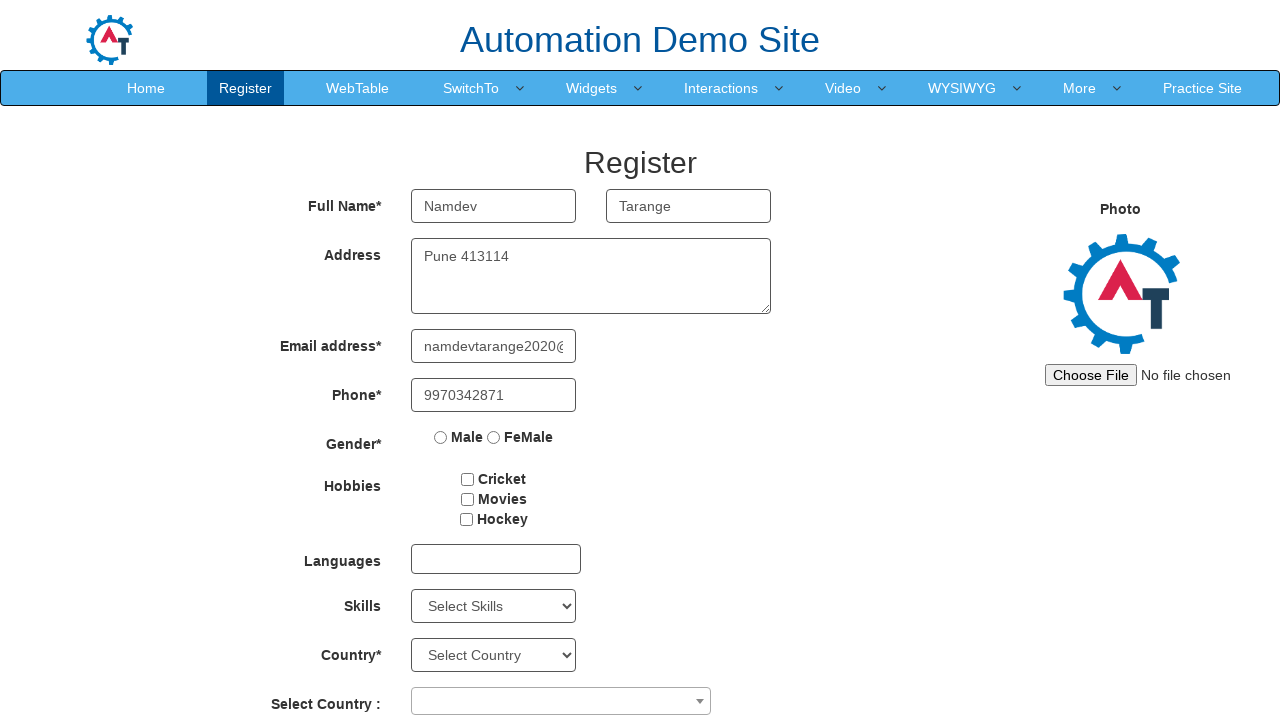

Pressed Tab to navigate to next field
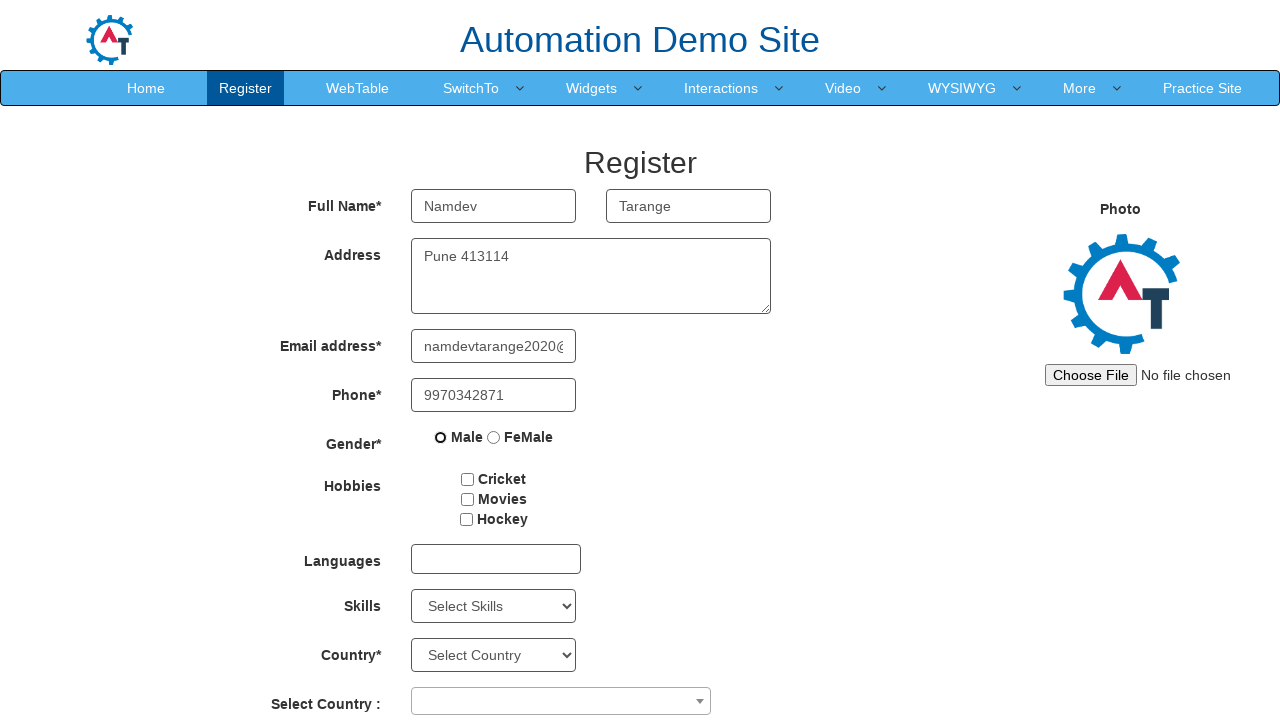

Selected gender radio button at (441, 437) on input[type='radio']:first-of-type
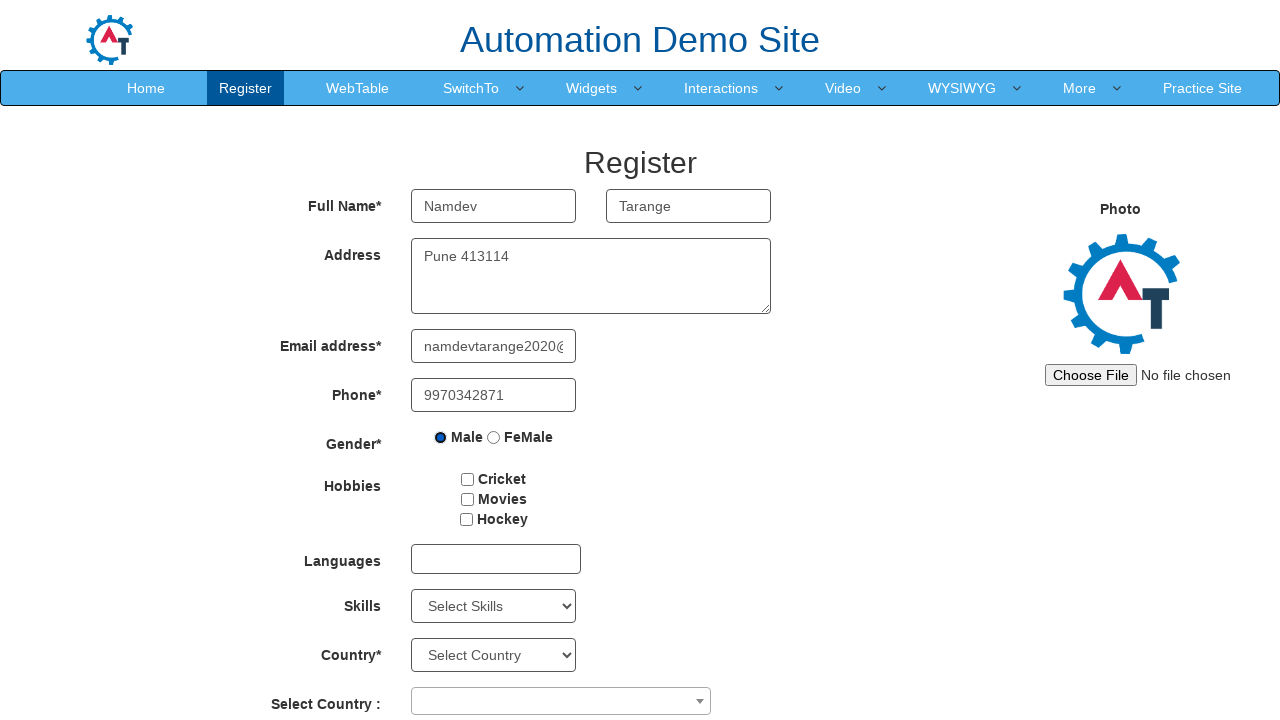

Checked first hobby checkbox at (468, 479) on #checkbox1
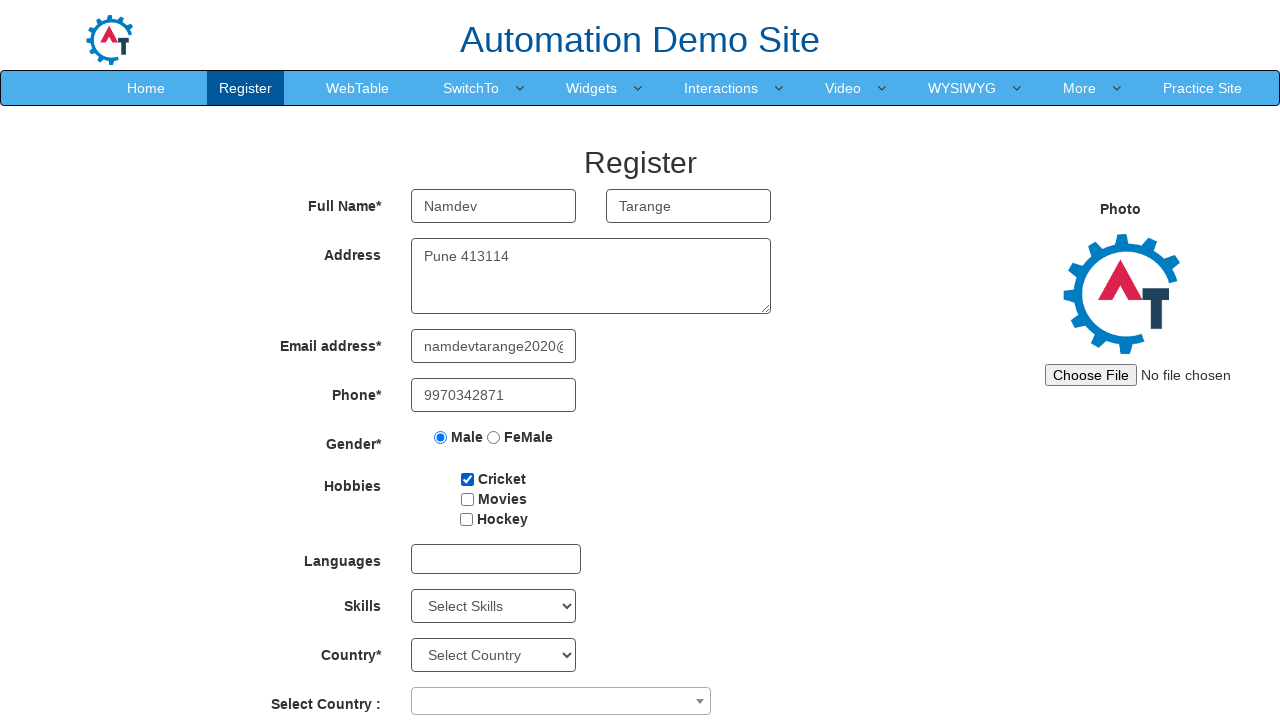

Checked second hobby checkbox at (467, 499) on #checkbox2
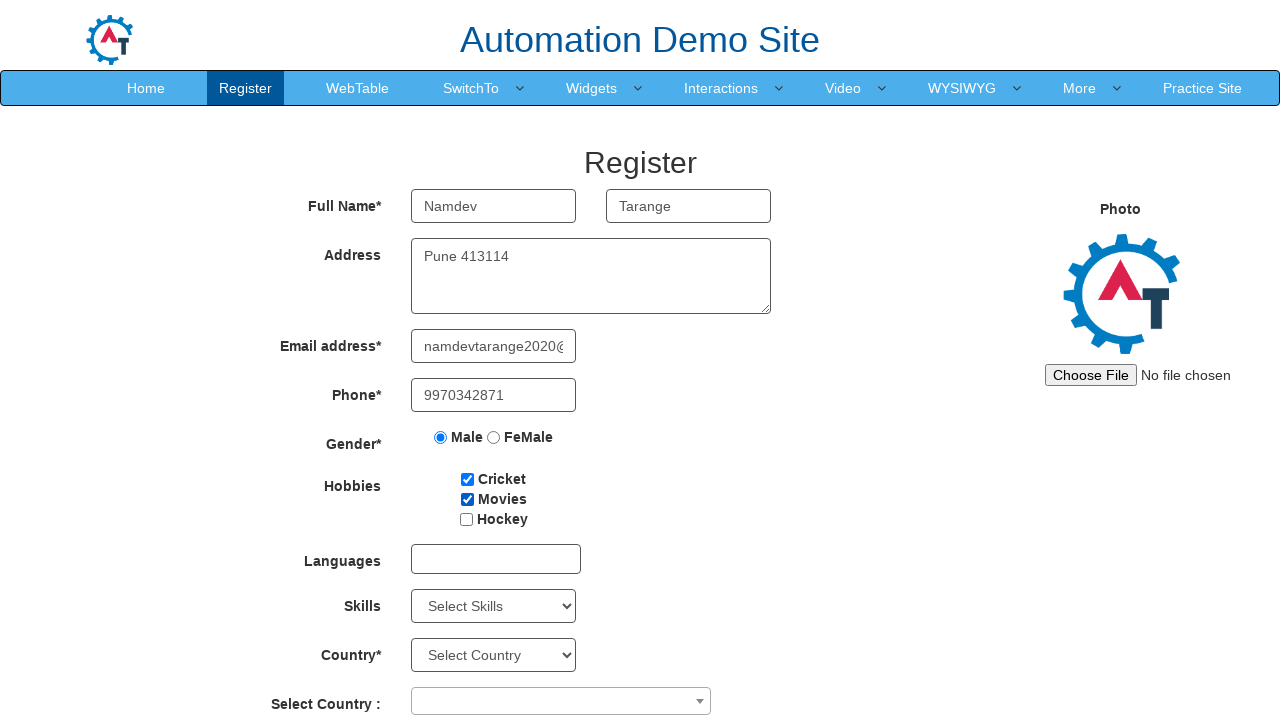

Scrolled to bottom of page using End key
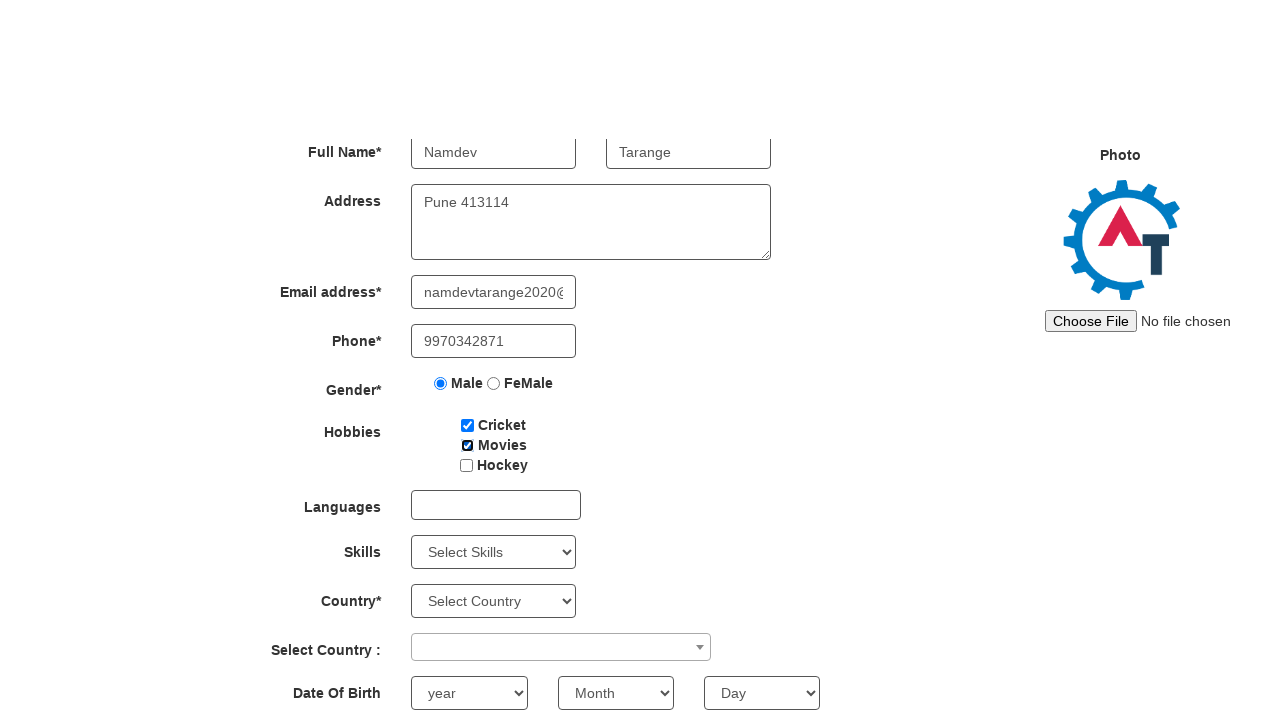

Clicked on language dropdown at (496, 275) on #msdd
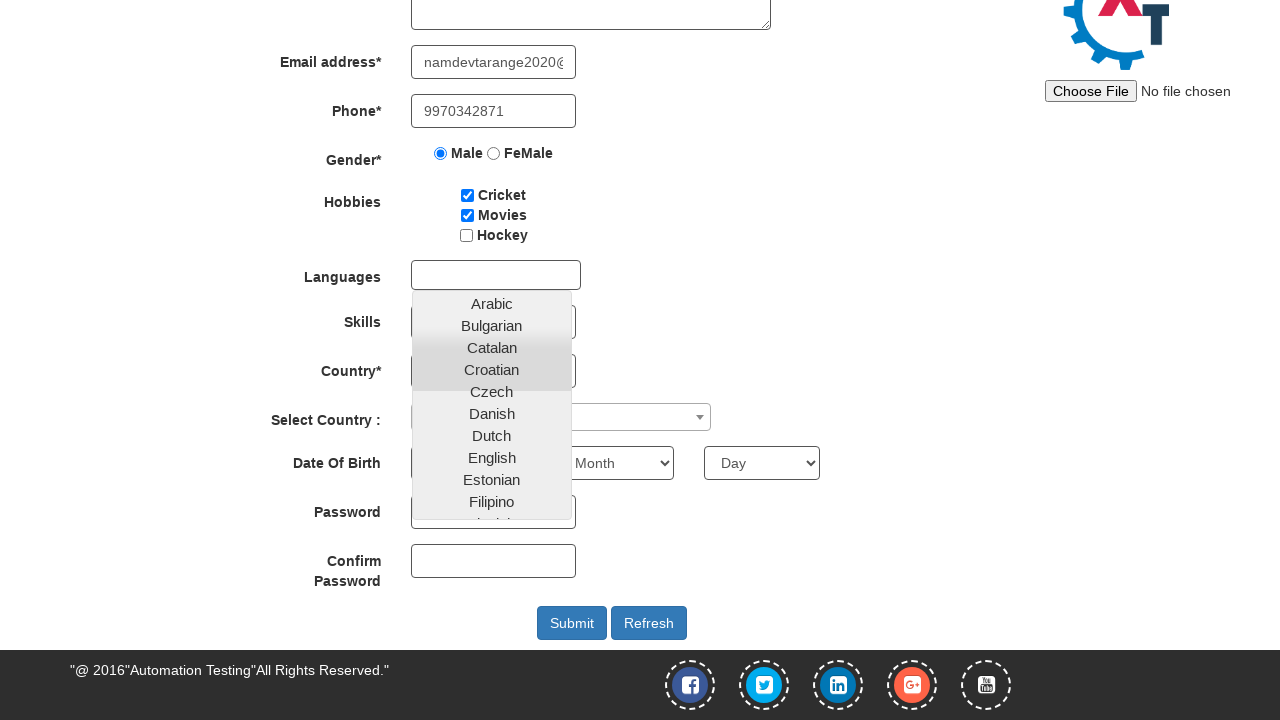

Waited for language dropdown to open
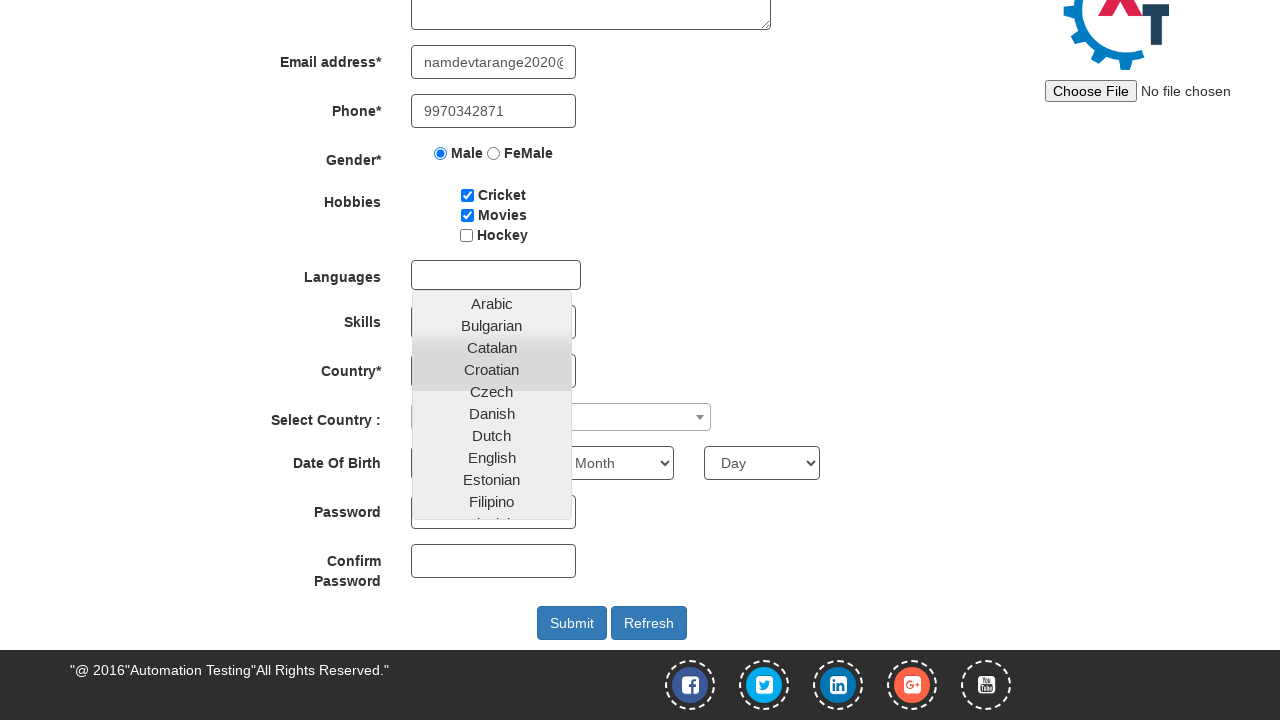

Selected 'English' from language dropdown at (492, 457) on a:text('English')
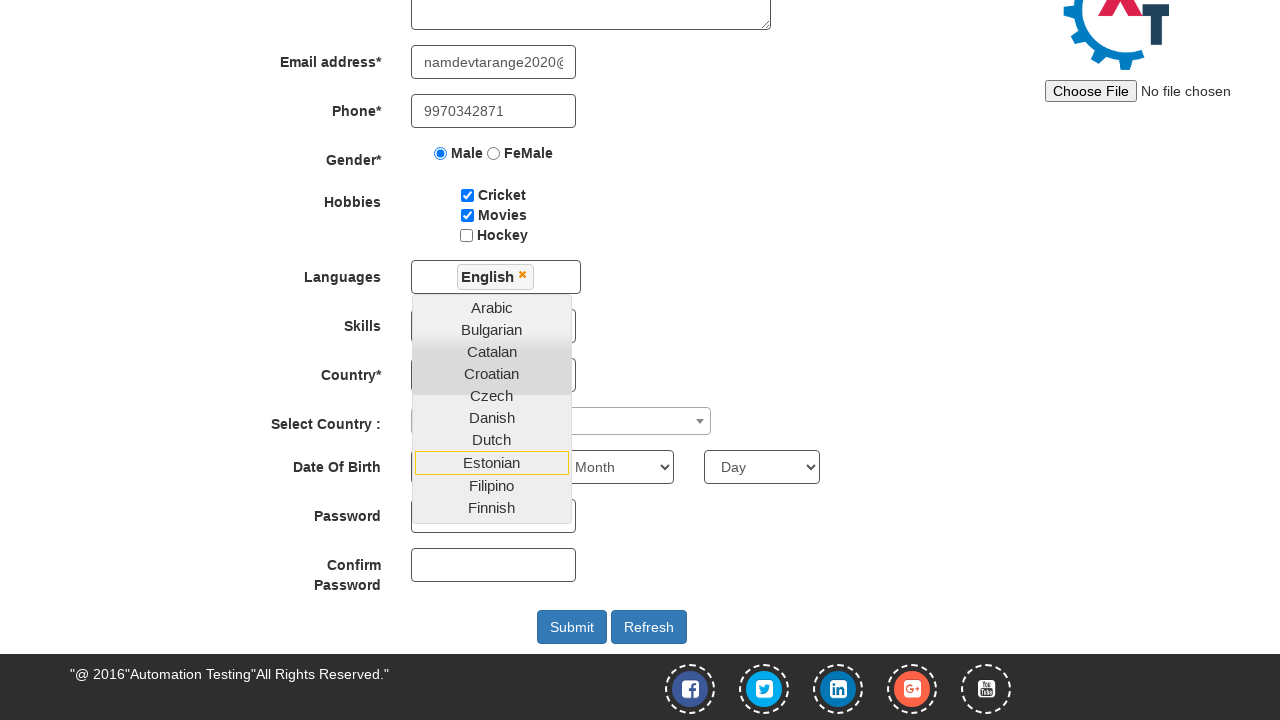

Clicked outside dropdown to close it at (640, 360) on body
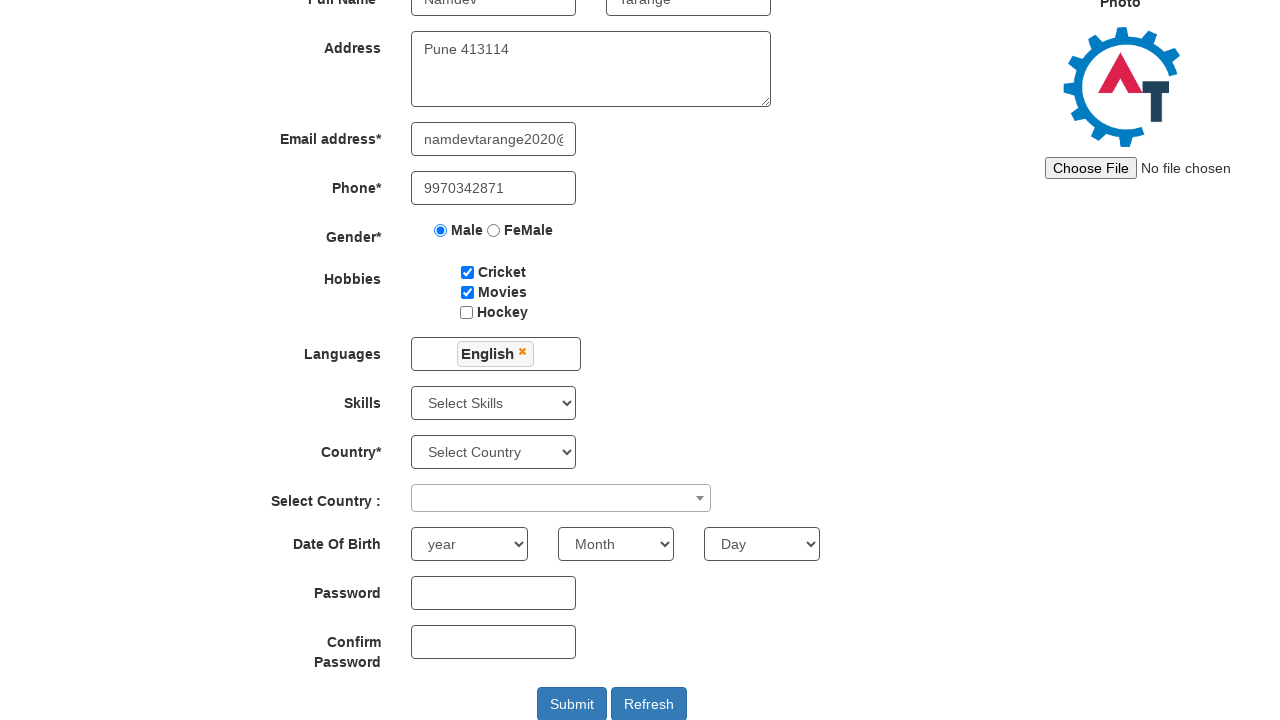

Selected 'Java' from skills dropdown on #Skills
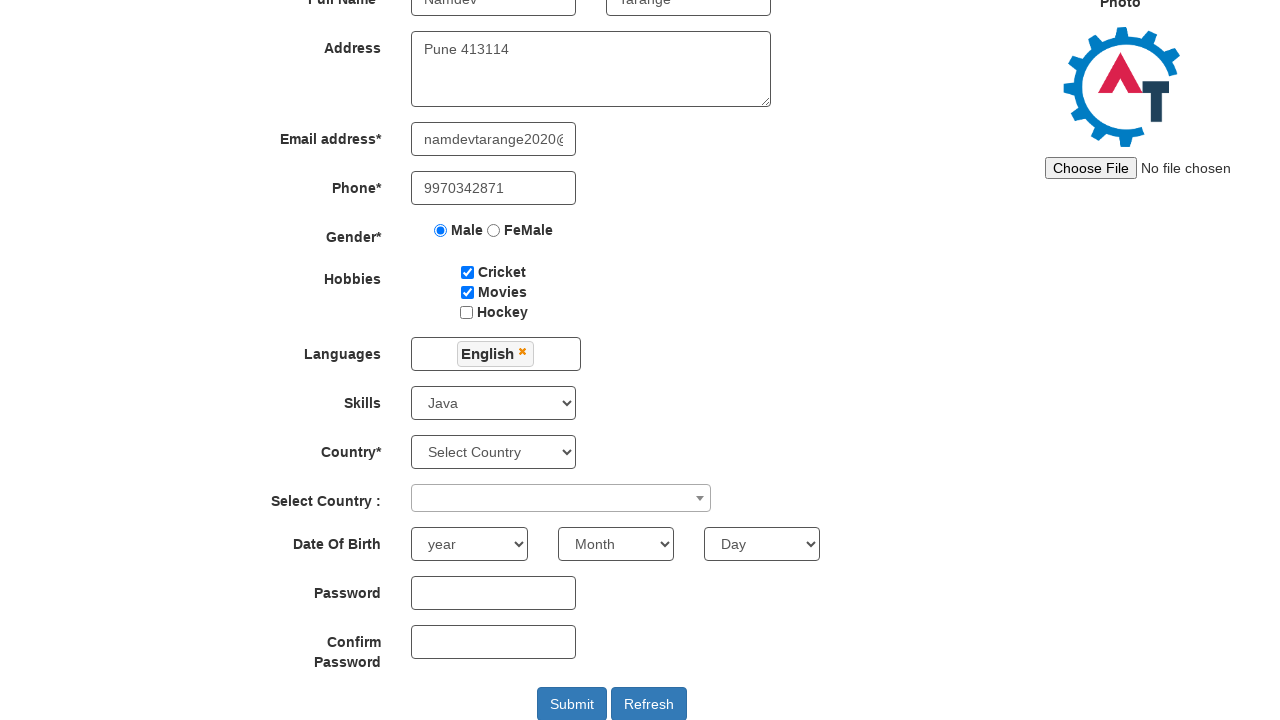

Clicked on country dropdown arrow at (700, 498) on span.select2-selection__arrow
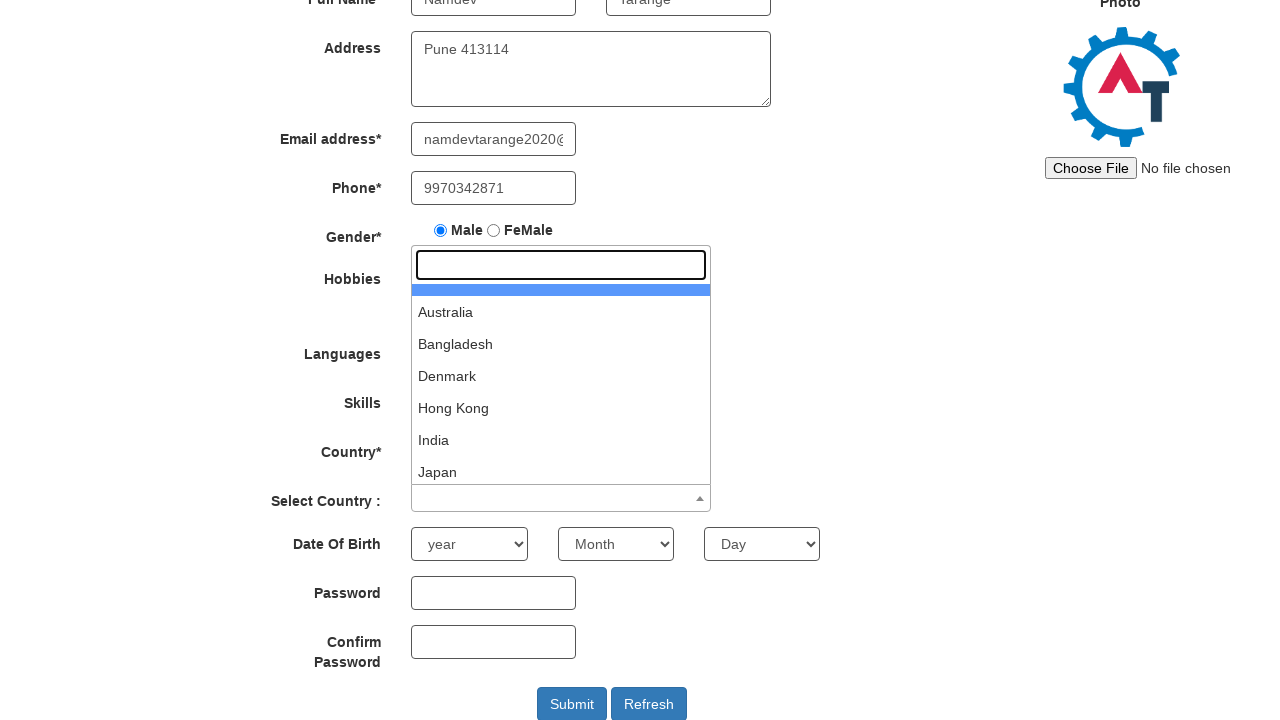

Selected country from dropdown results at (561, 440) on ul#select2-country-results > li:nth-child(6)
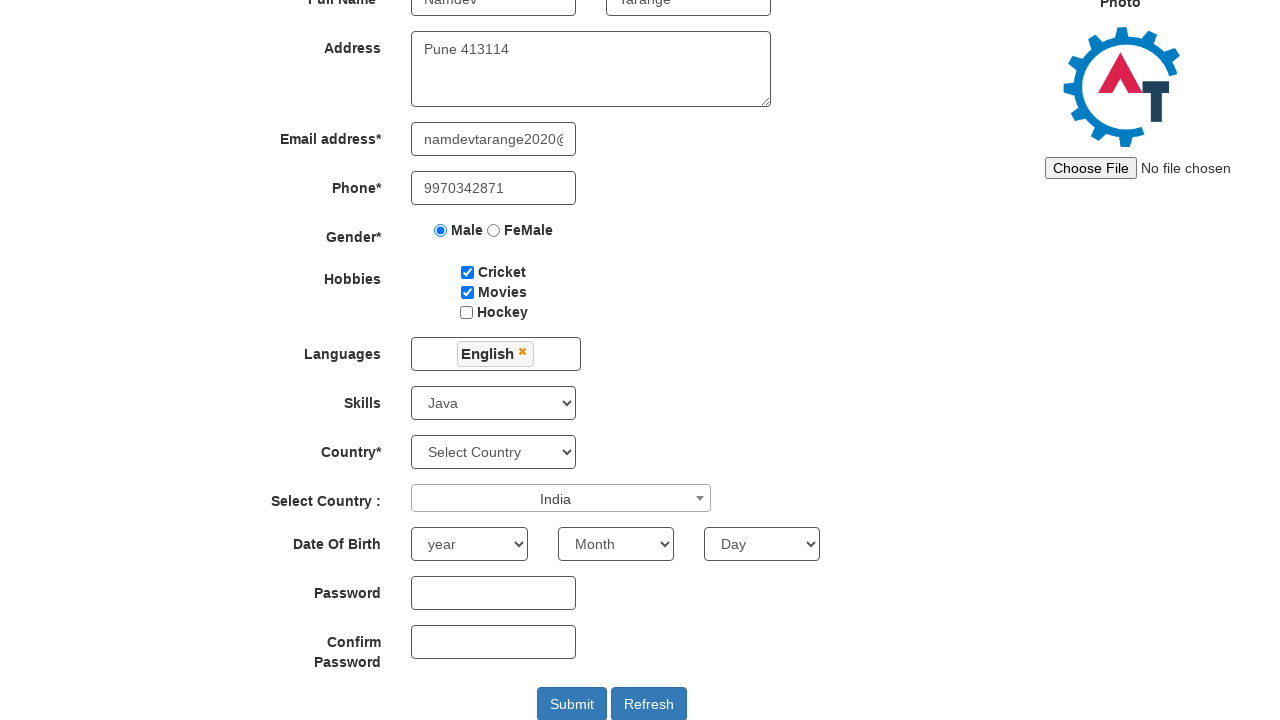

Selected birth year '1996' from year dropdown on #yearbox
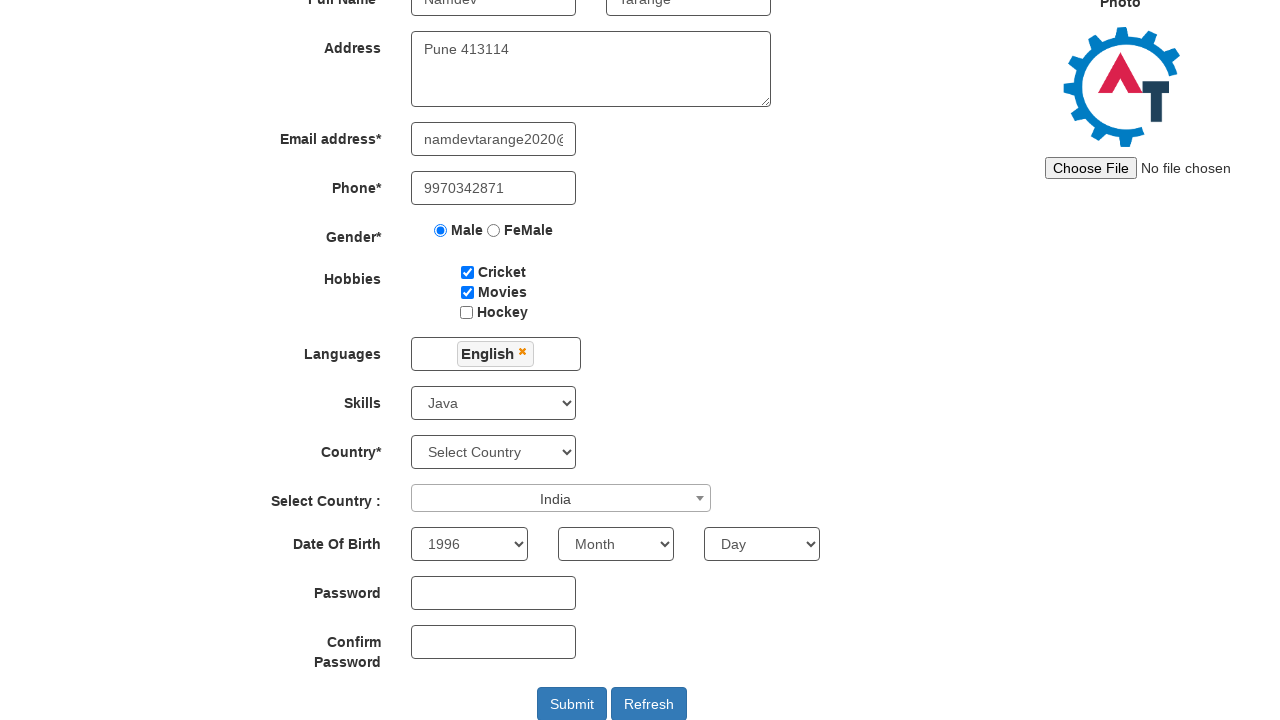

Selected birth month 'September' from month dropdown on select[placeholder='Month']
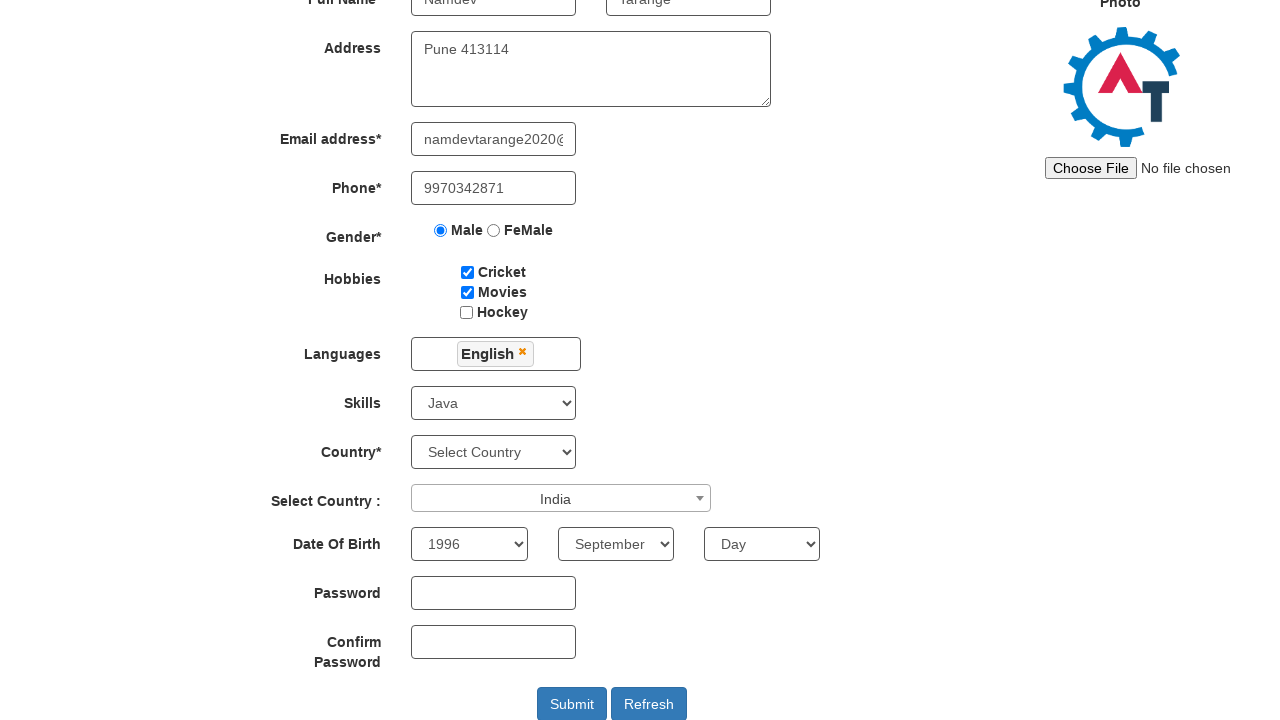

Selected birth day '16' from day dropdown on #daybox
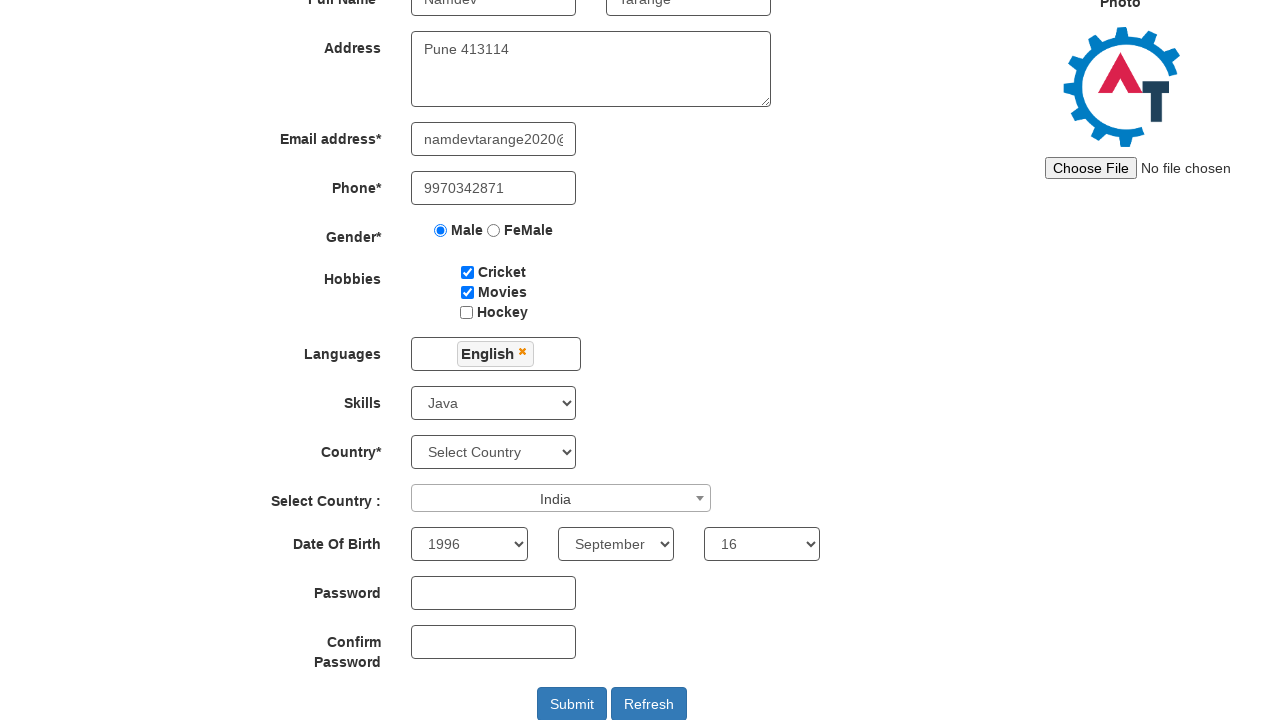

Filled first password field with 'Dev@1991' on #firstpassword
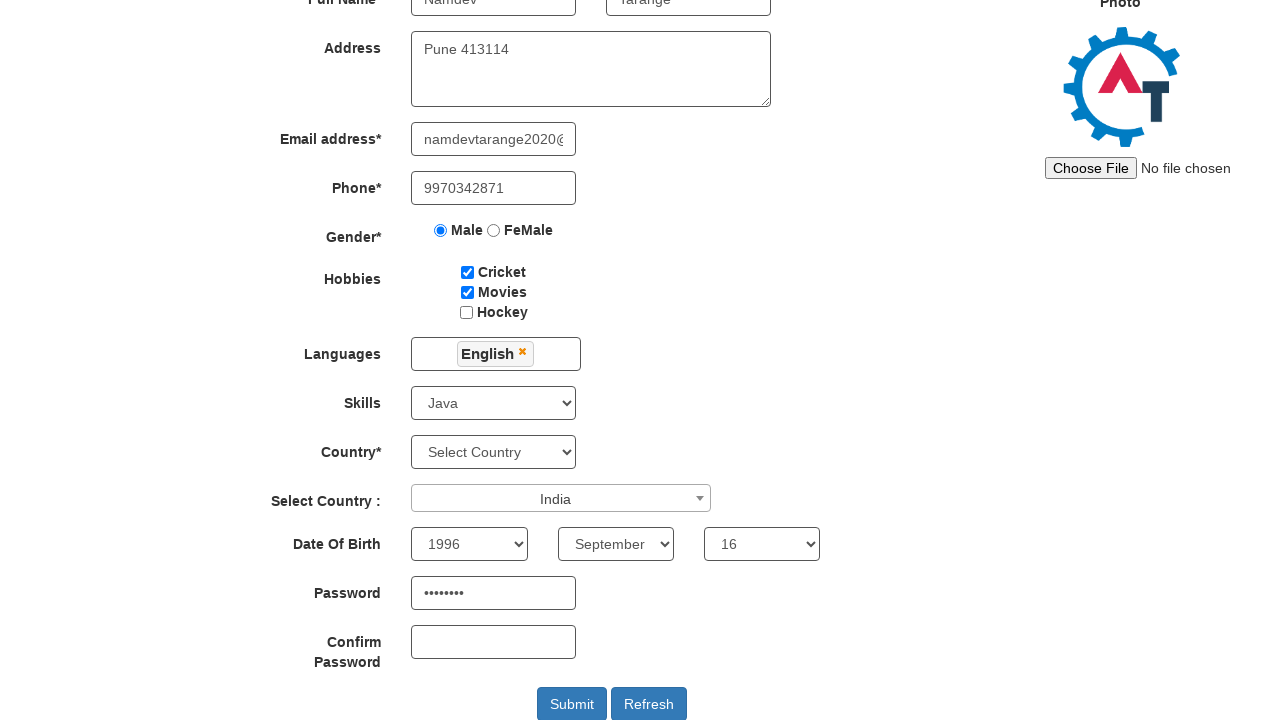

Pressed Tab to navigate to confirm password field
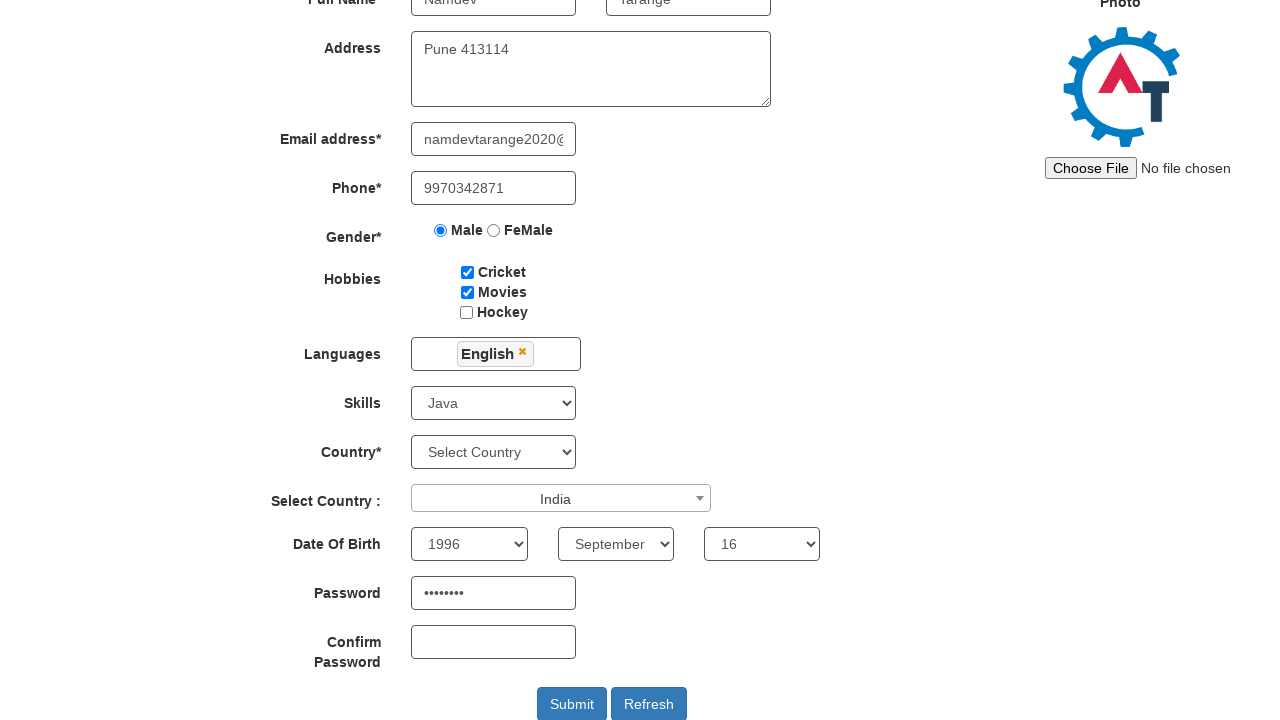

Filled confirm password field with 'Dev@1991' on #secondpassword
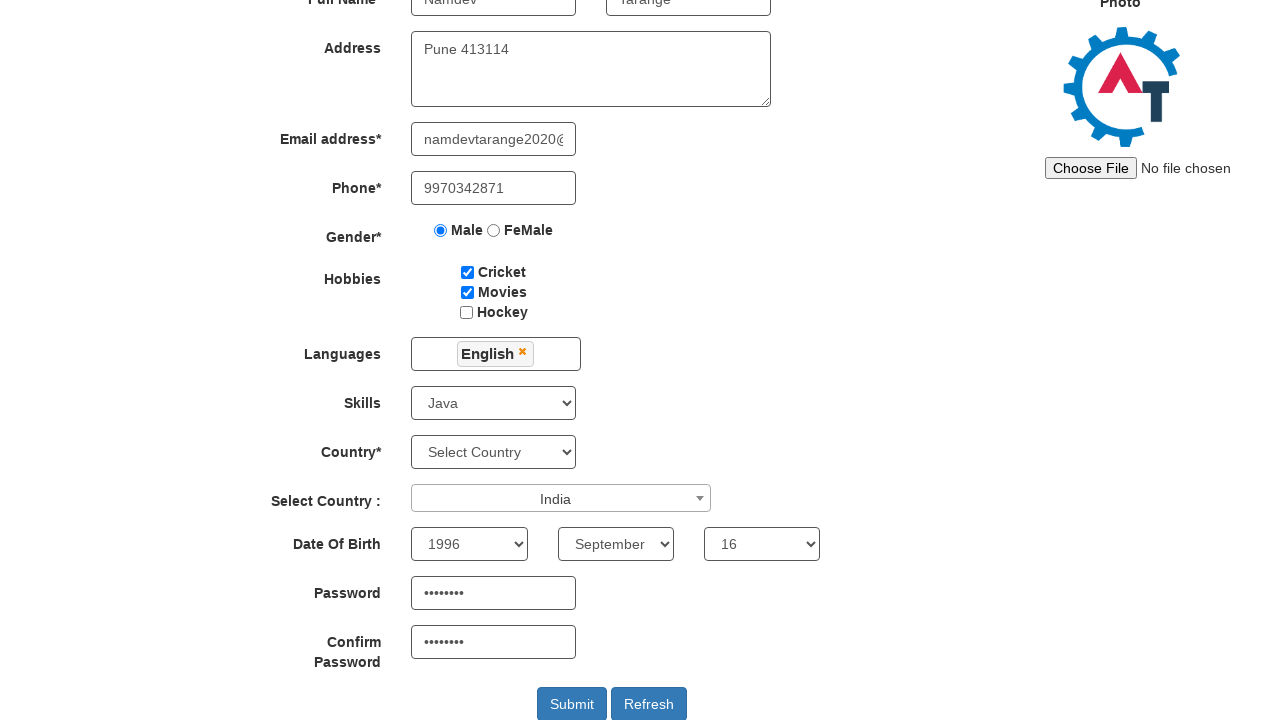

Pressed Enter to submit the registration form
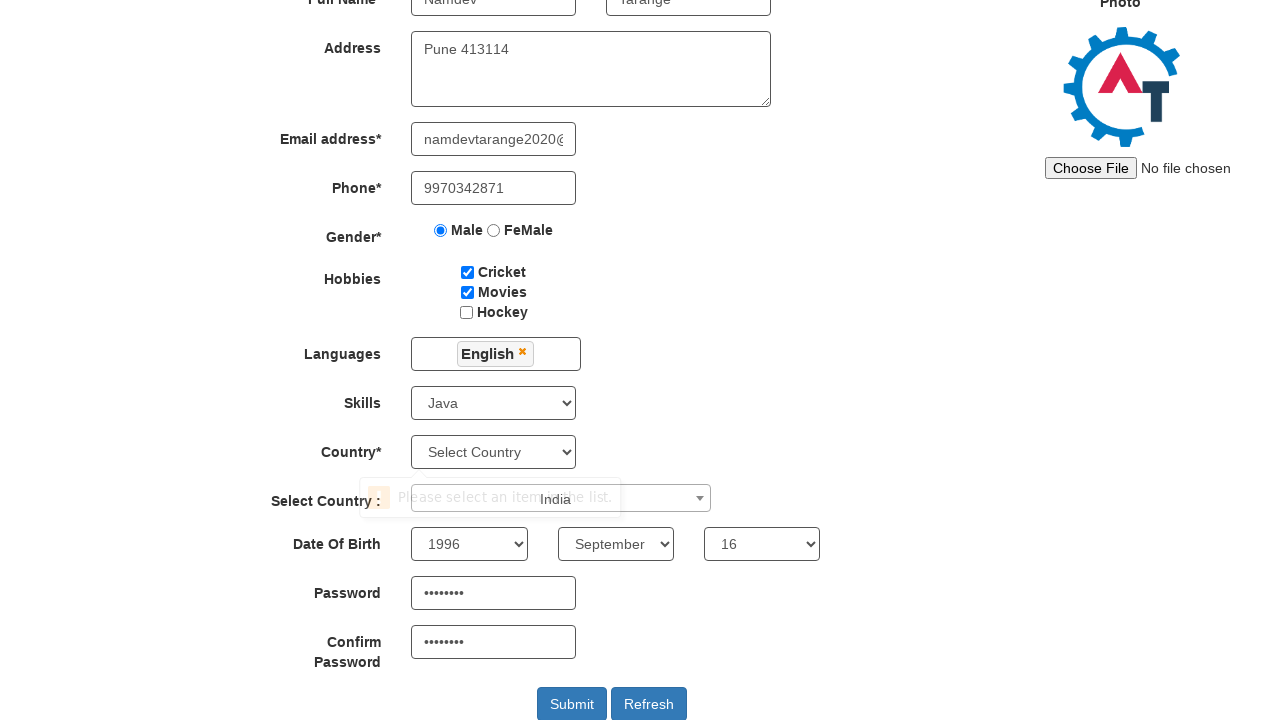

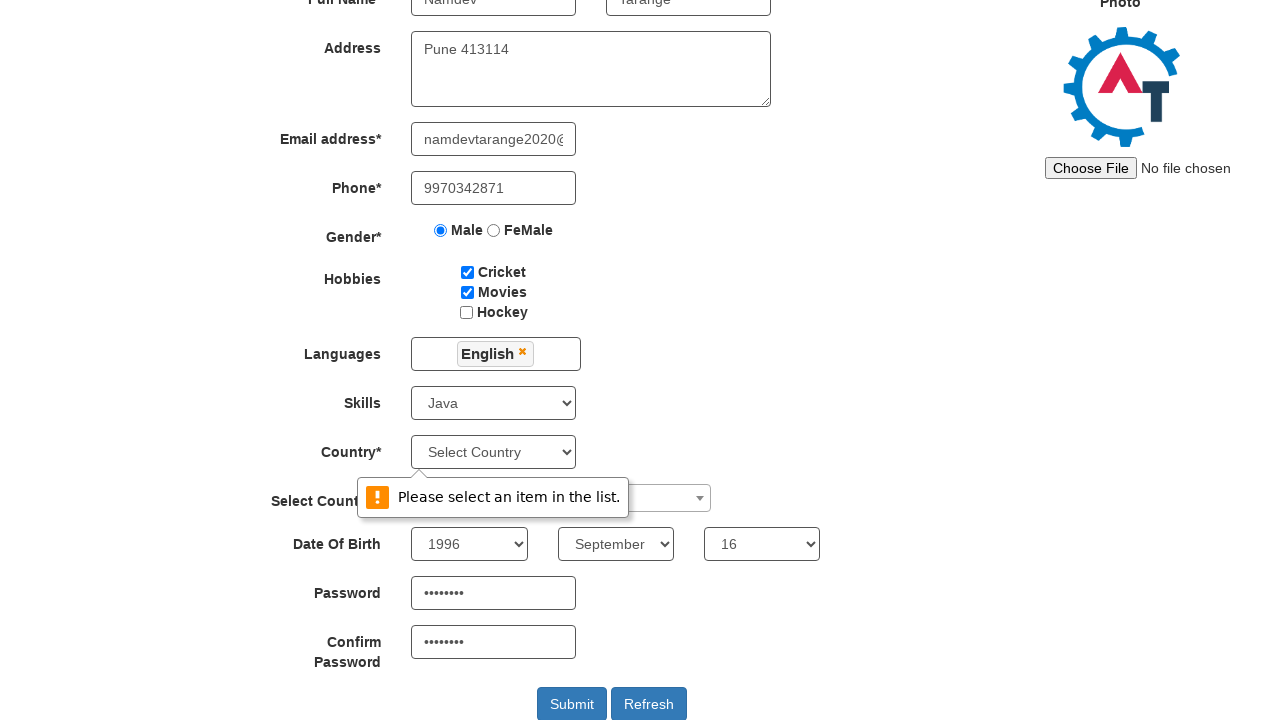